Tests table sorting functionality by clicking on a column header to sort, then verifies items are sorted. Also tests pagination by navigating through pages to find a specific item containing "Rice".

Starting URL: https://www.rahulshettyacademy.com/seleniumPractise/#/offers

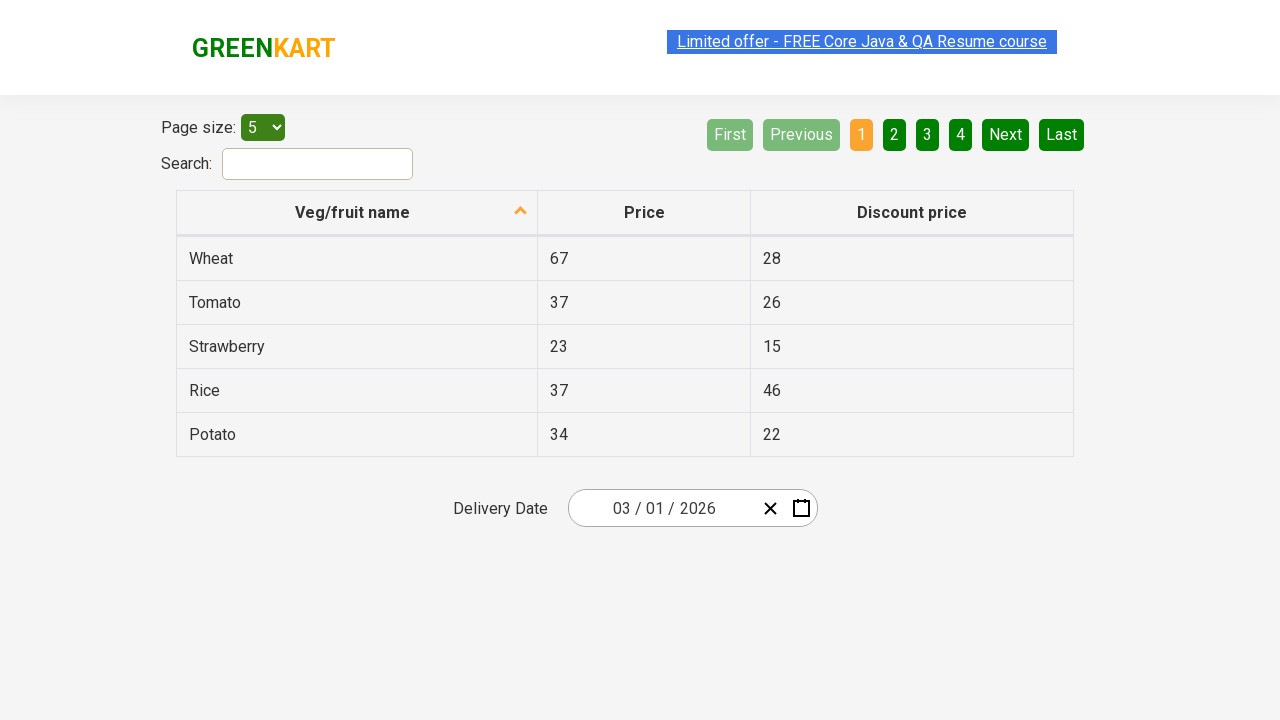

Clicked first column header to sort table at (357, 213) on xpath=//tr/th[1]
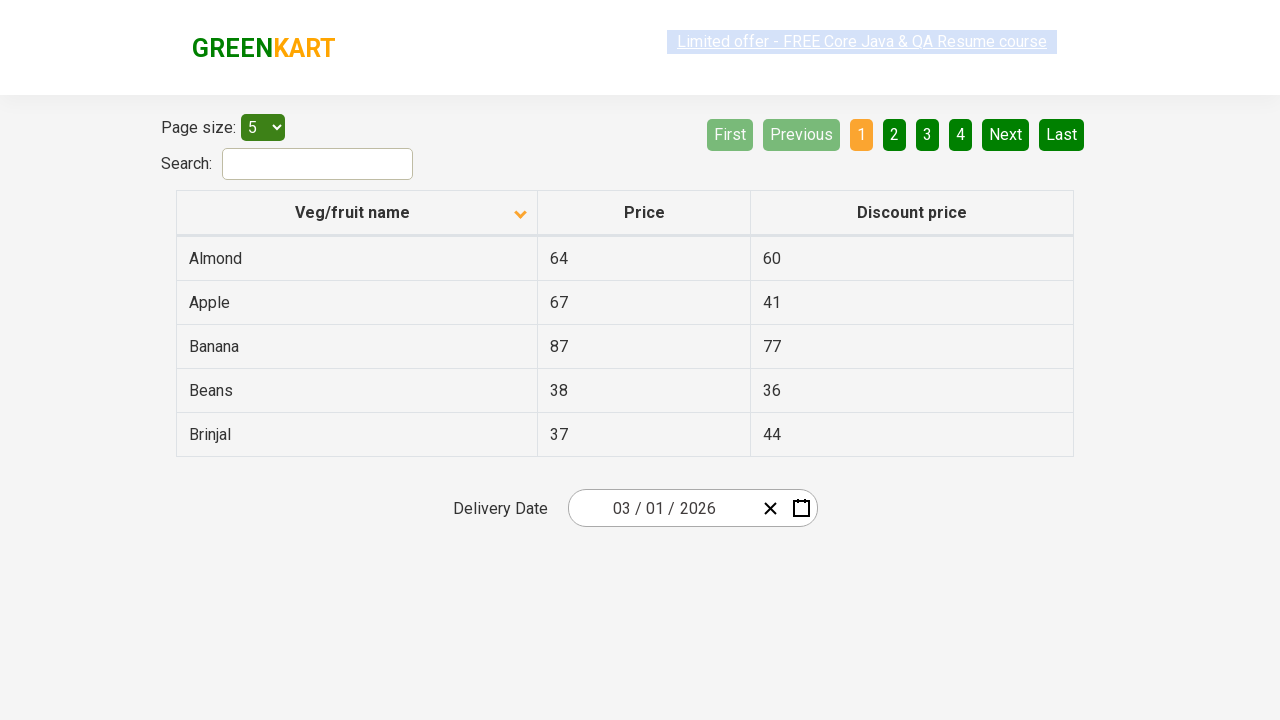

Table data loaded and visible
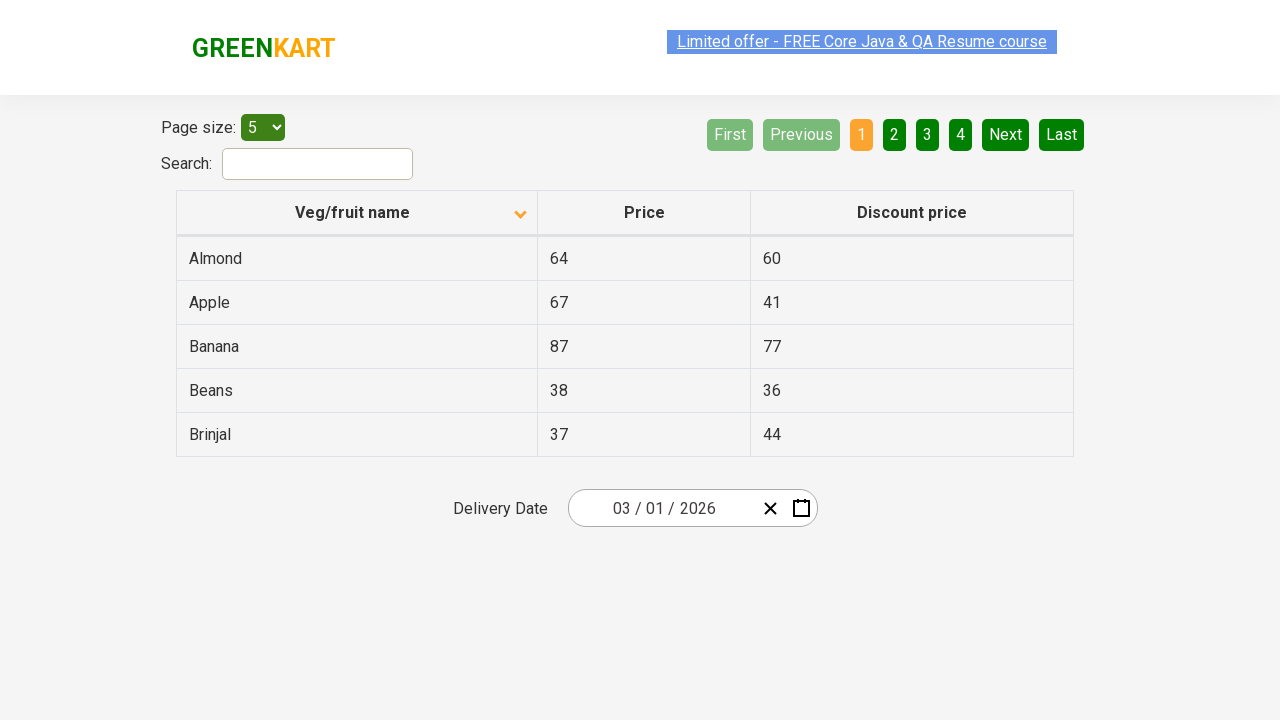

Retrieved all items from first column
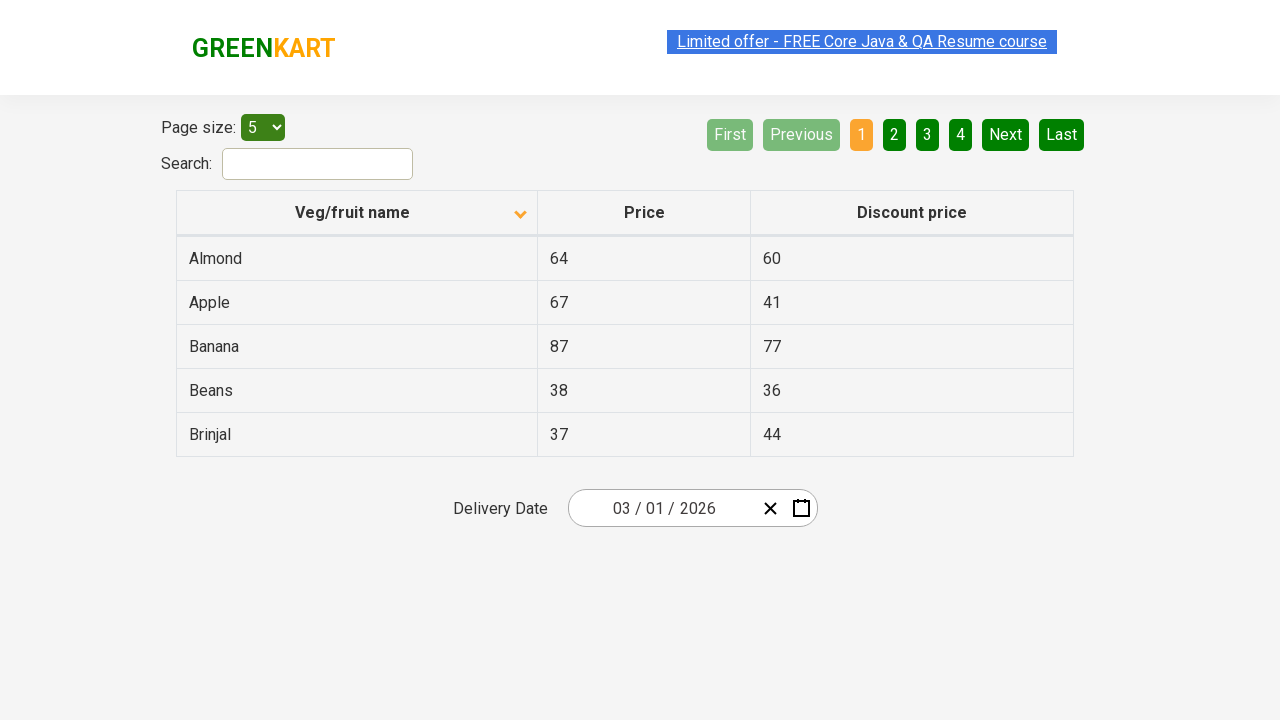

Verified table is sorted correctly in ascending order
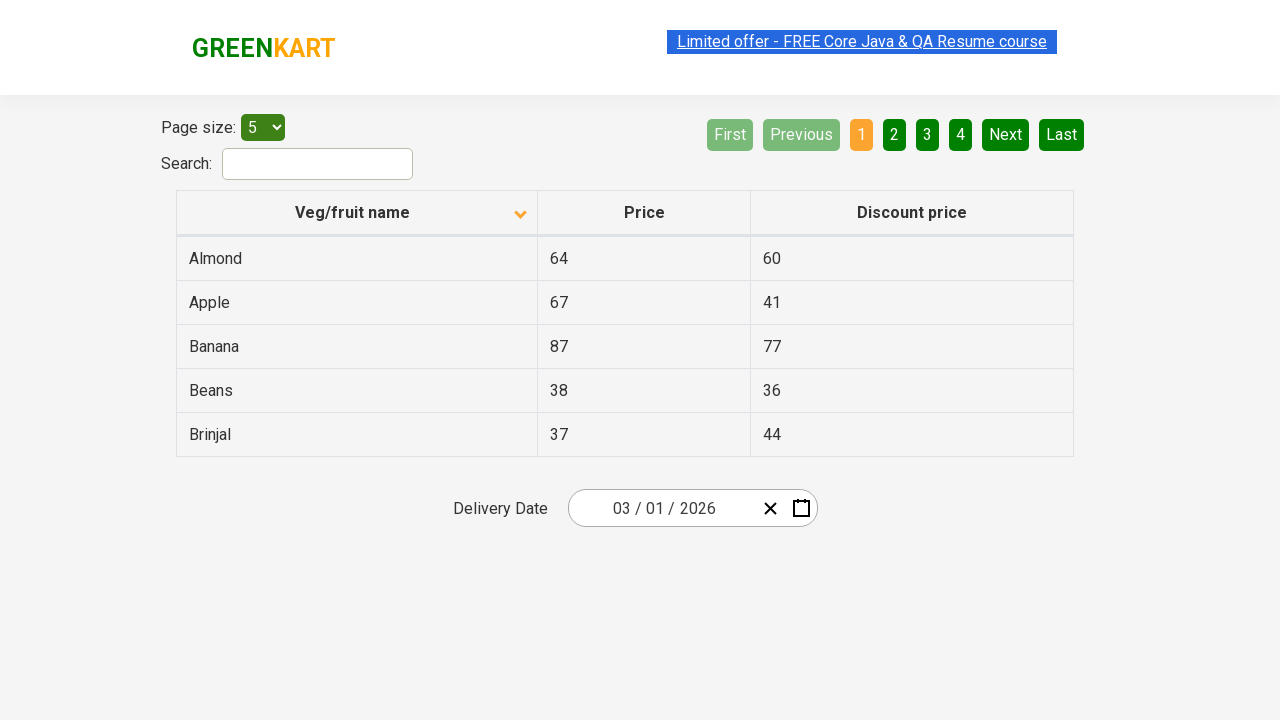

Retrieved items from page 1
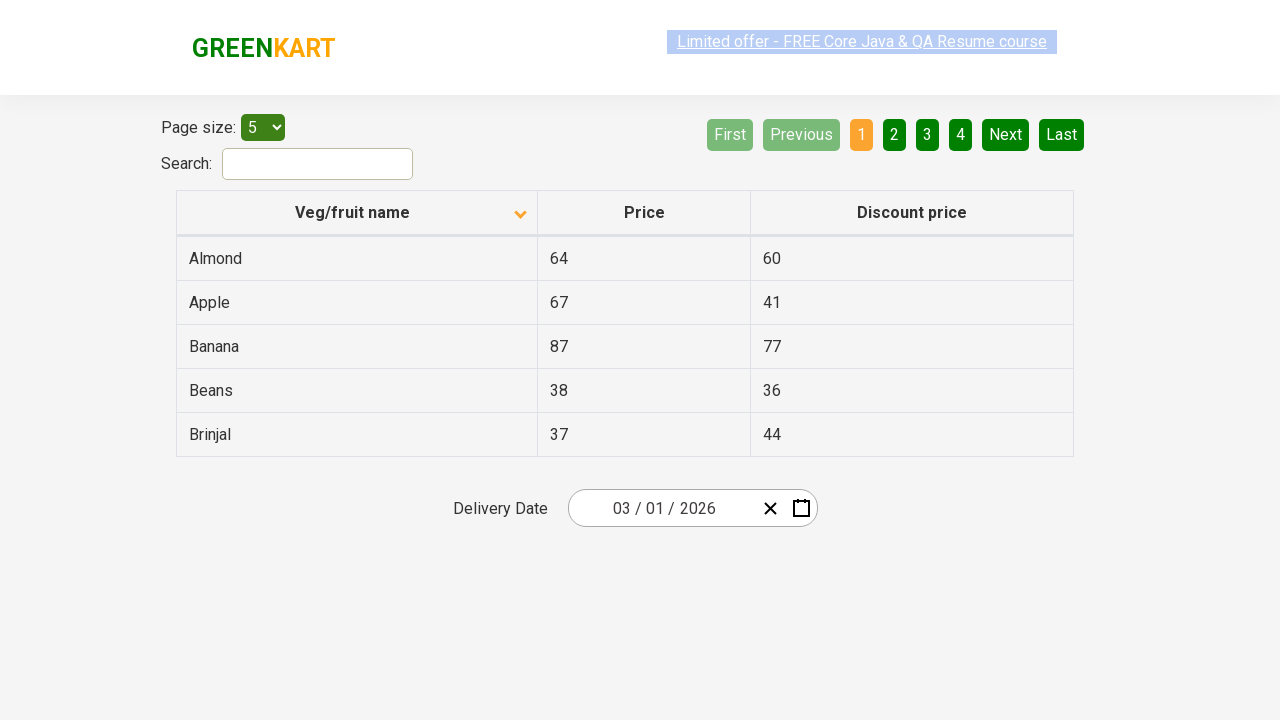

Clicked Next button to navigate to page 2 at (1006, 134) on [aria-label='Next']
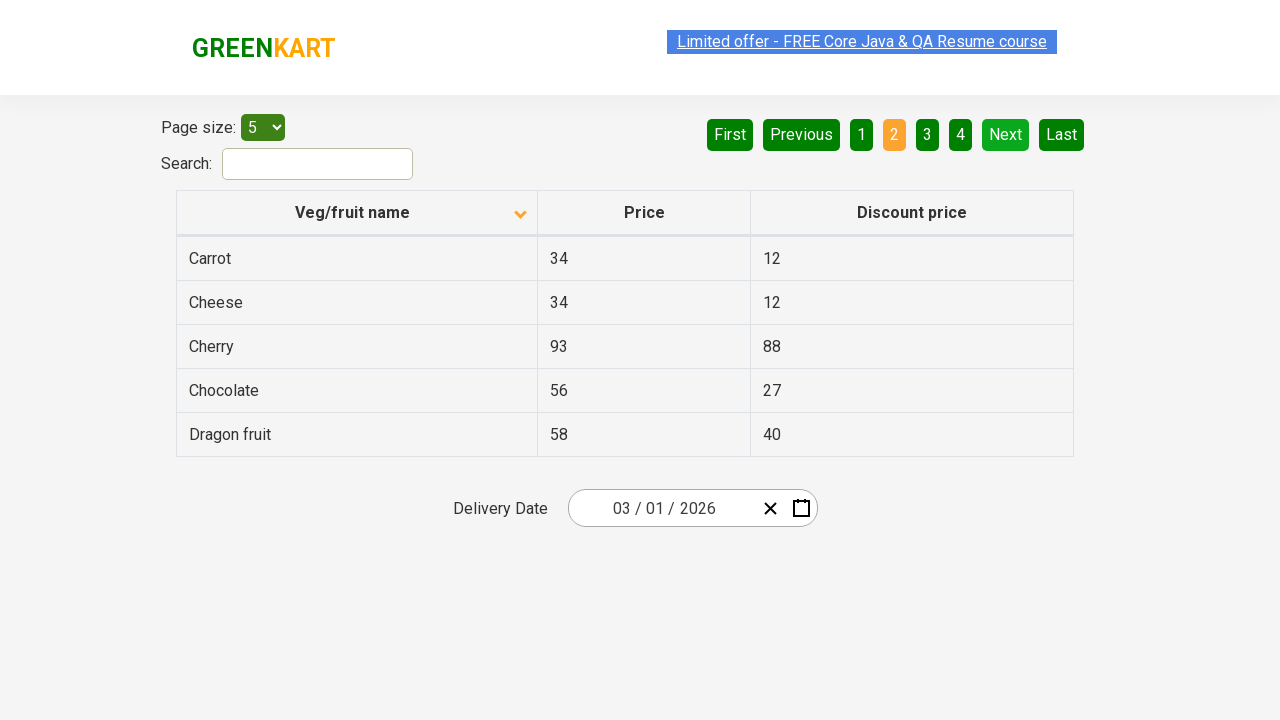

Waited for page content to load
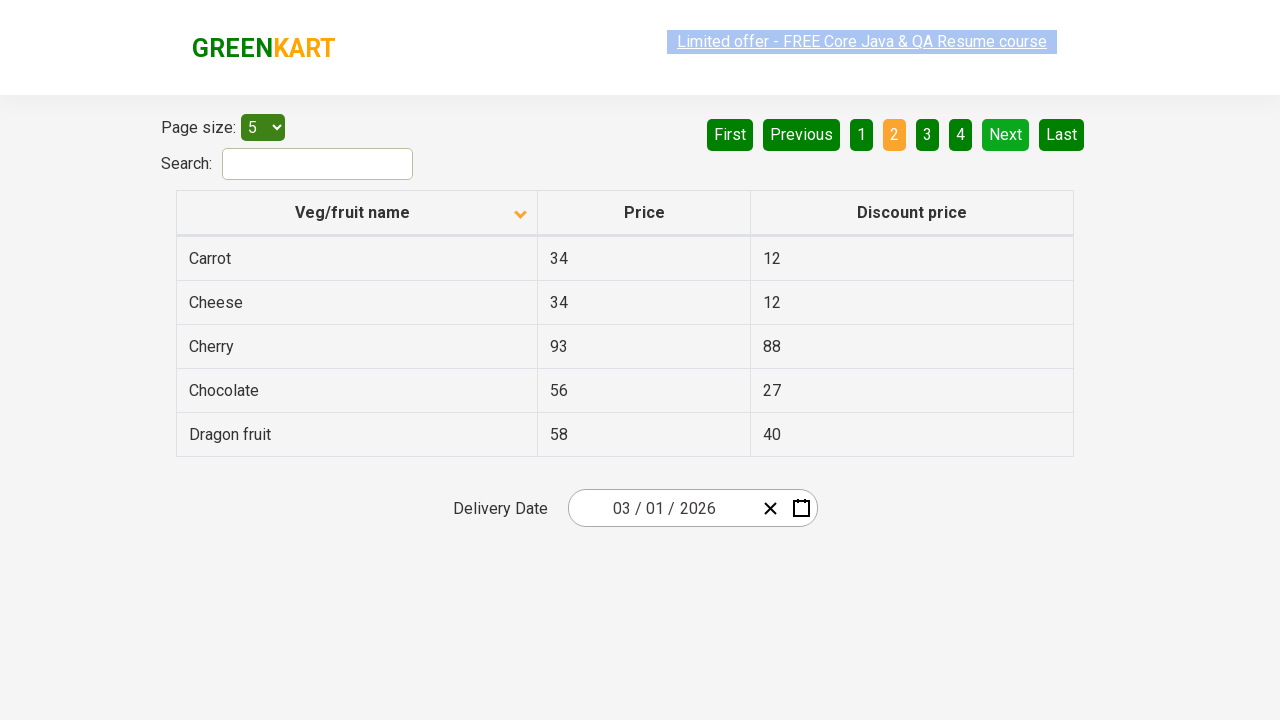

Retrieved items from page 2
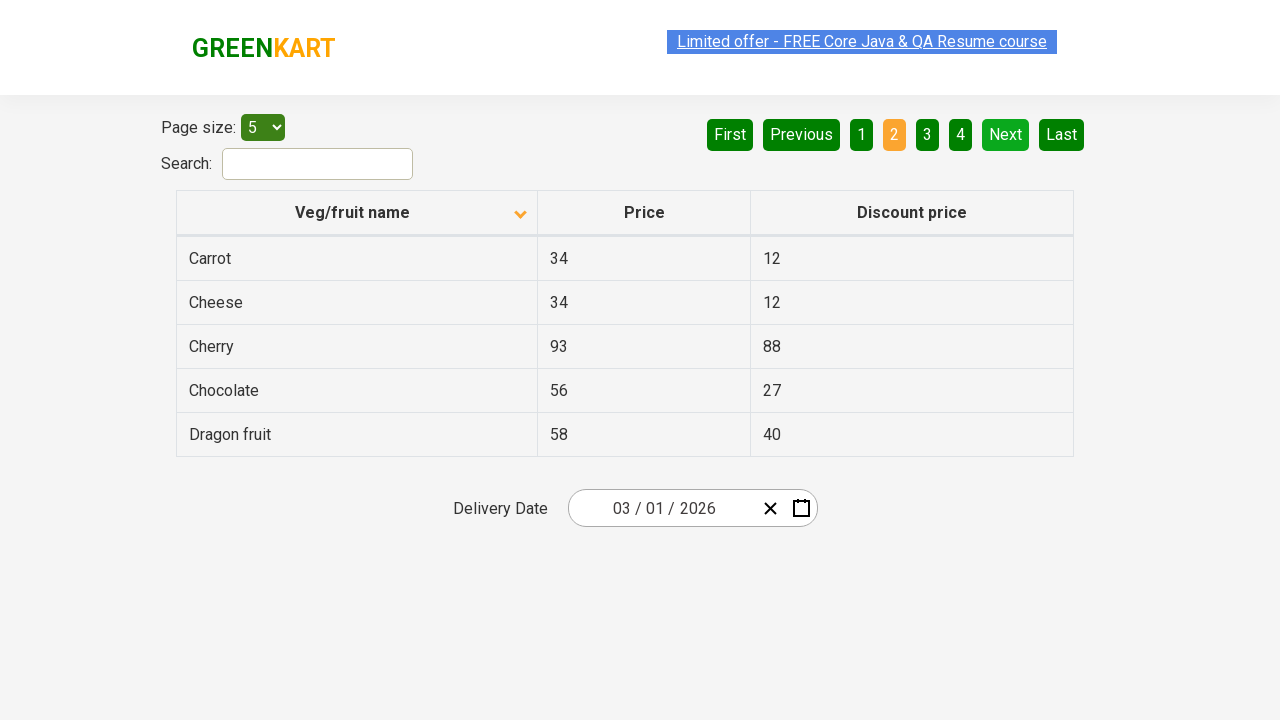

Clicked Next button to navigate to page 3 at (1006, 134) on [aria-label='Next']
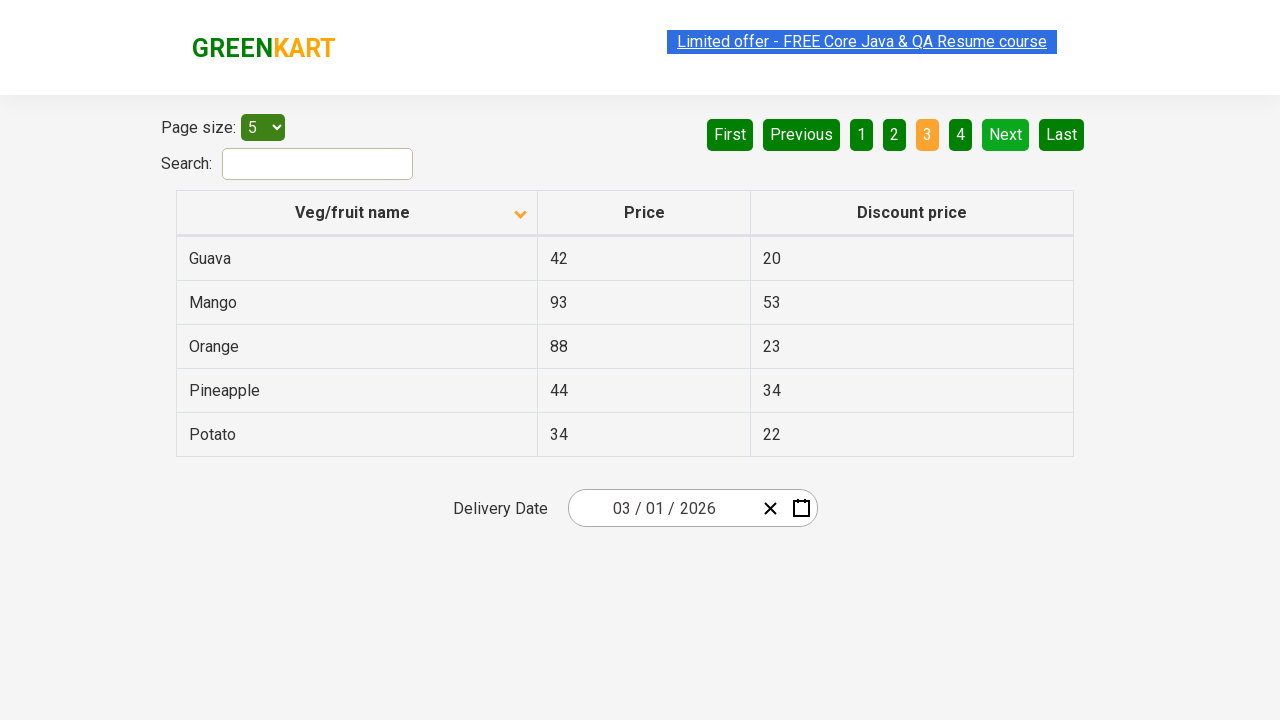

Waited for page content to load
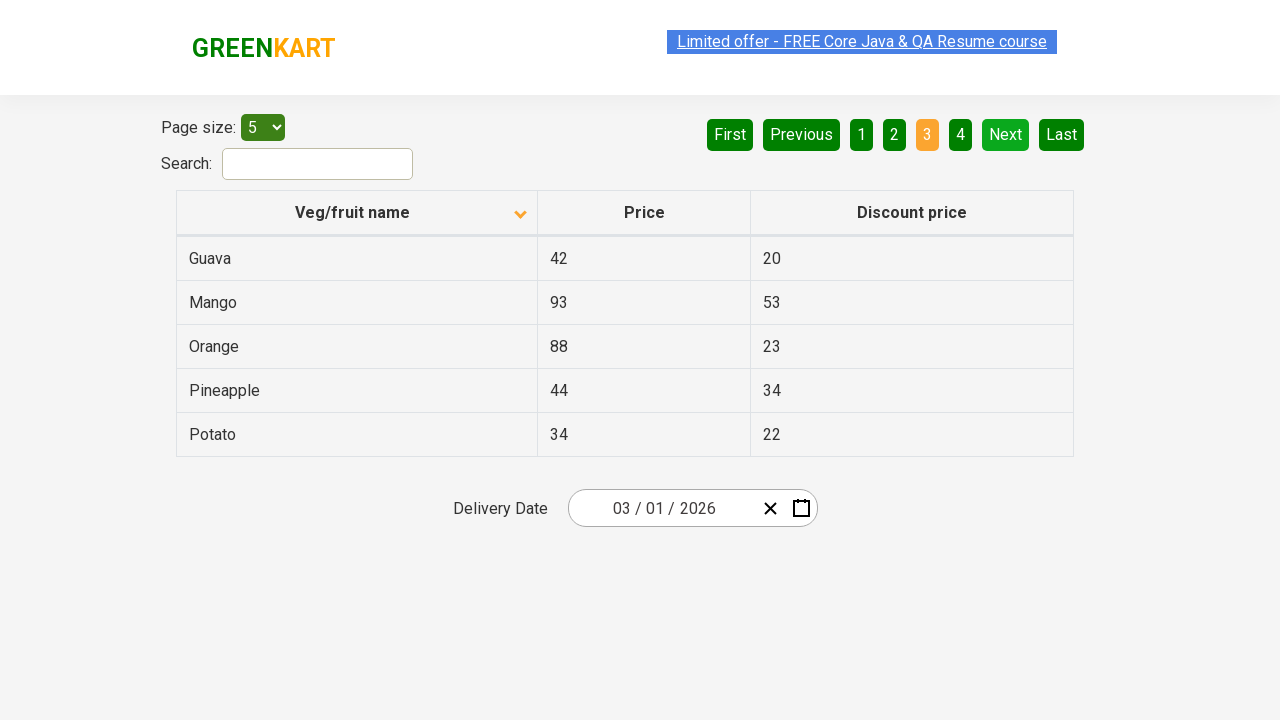

Retrieved items from page 3
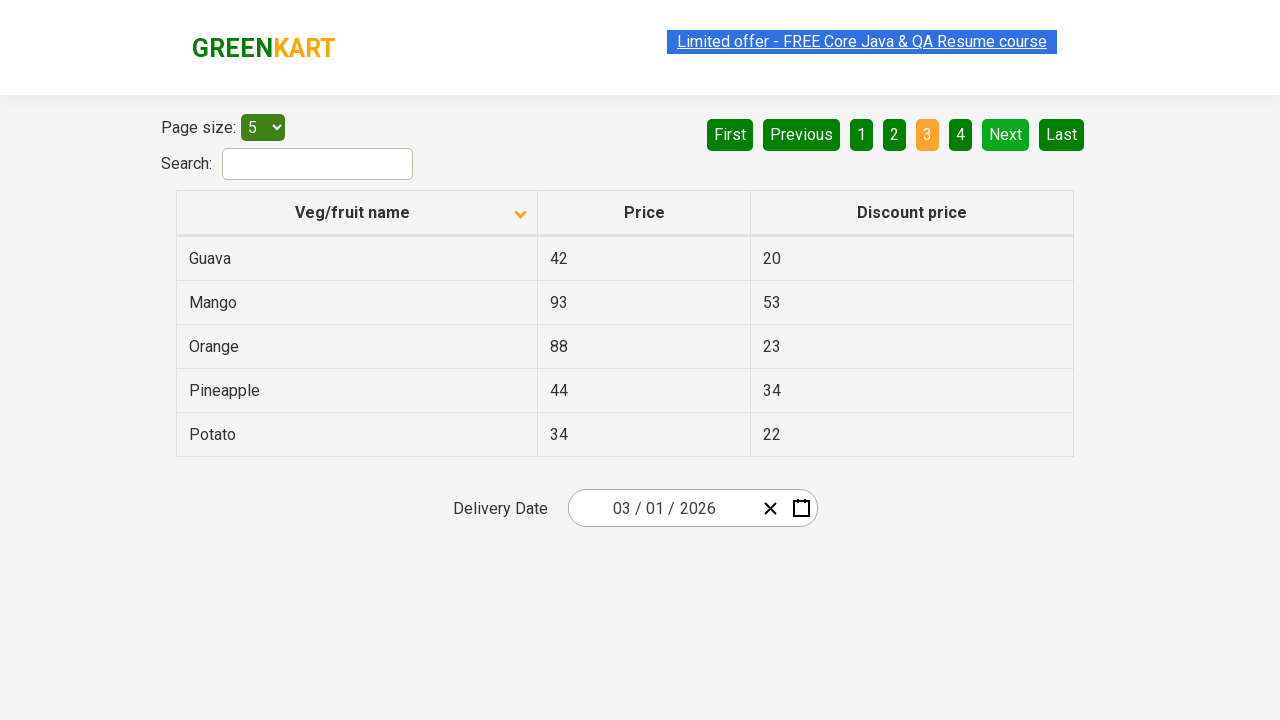

Clicked Next button to navigate to page 4 at (1006, 134) on [aria-label='Next']
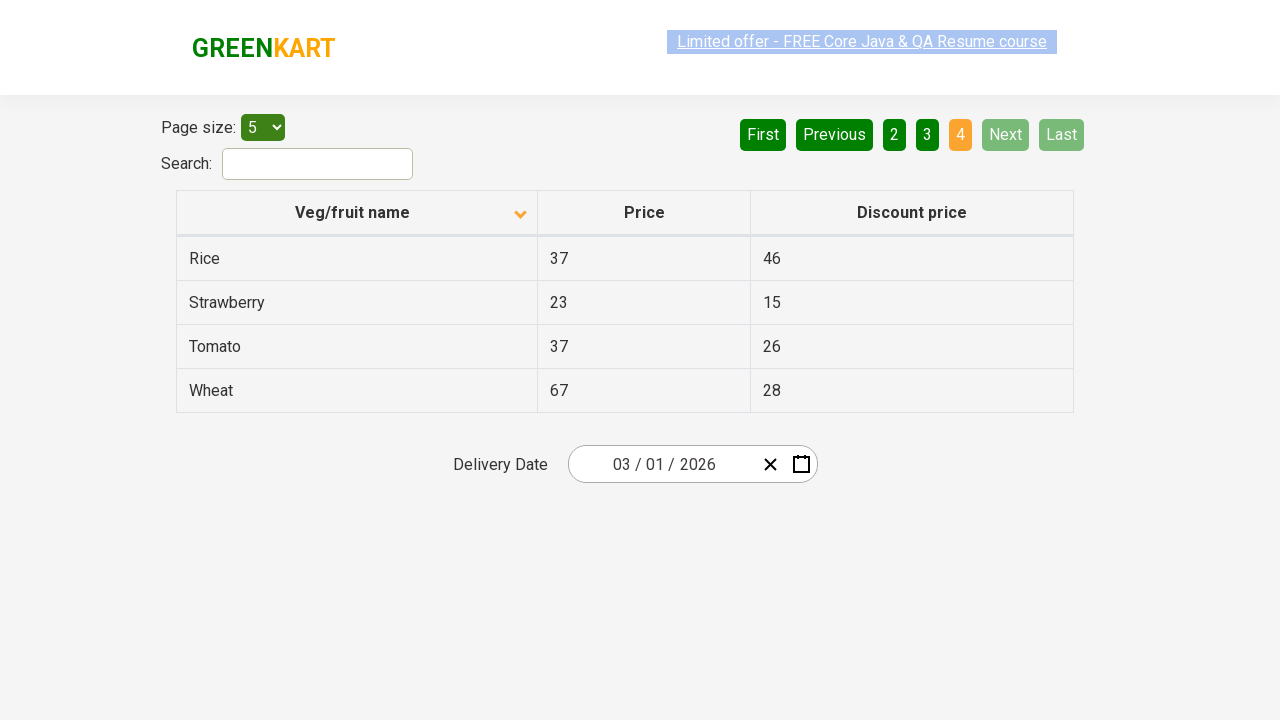

Waited for page content to load
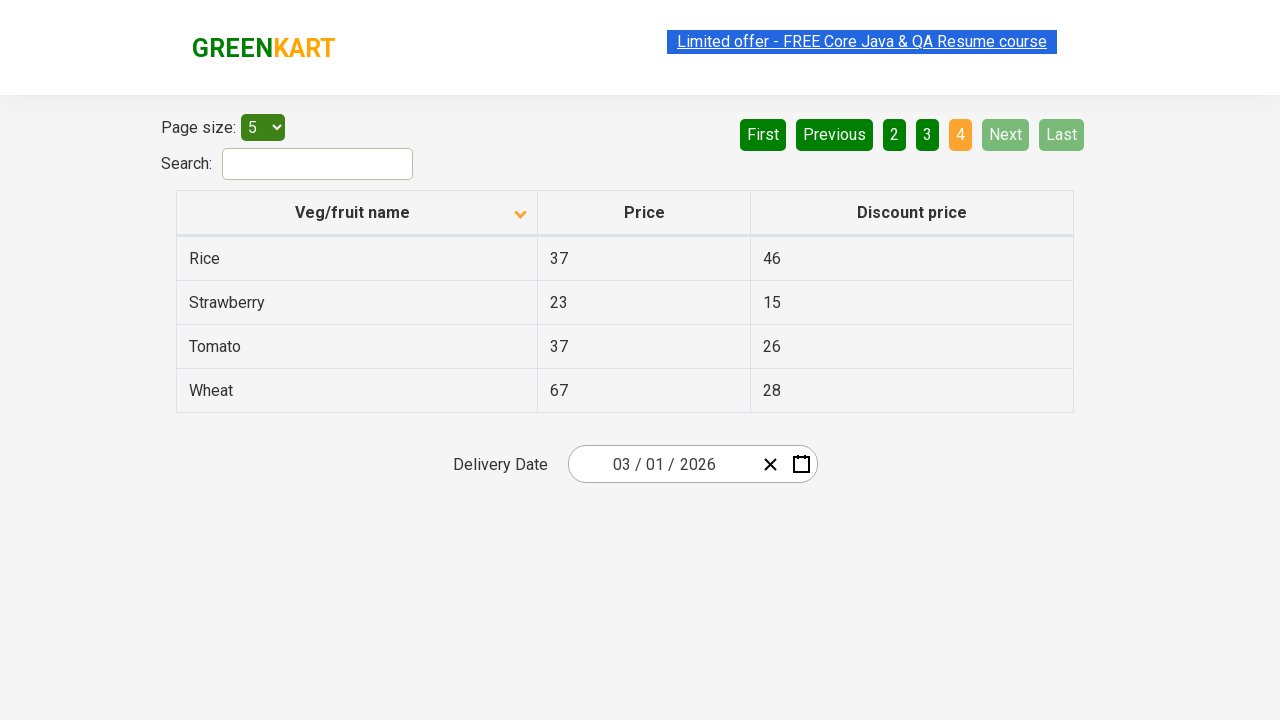

Retrieved items from page 4
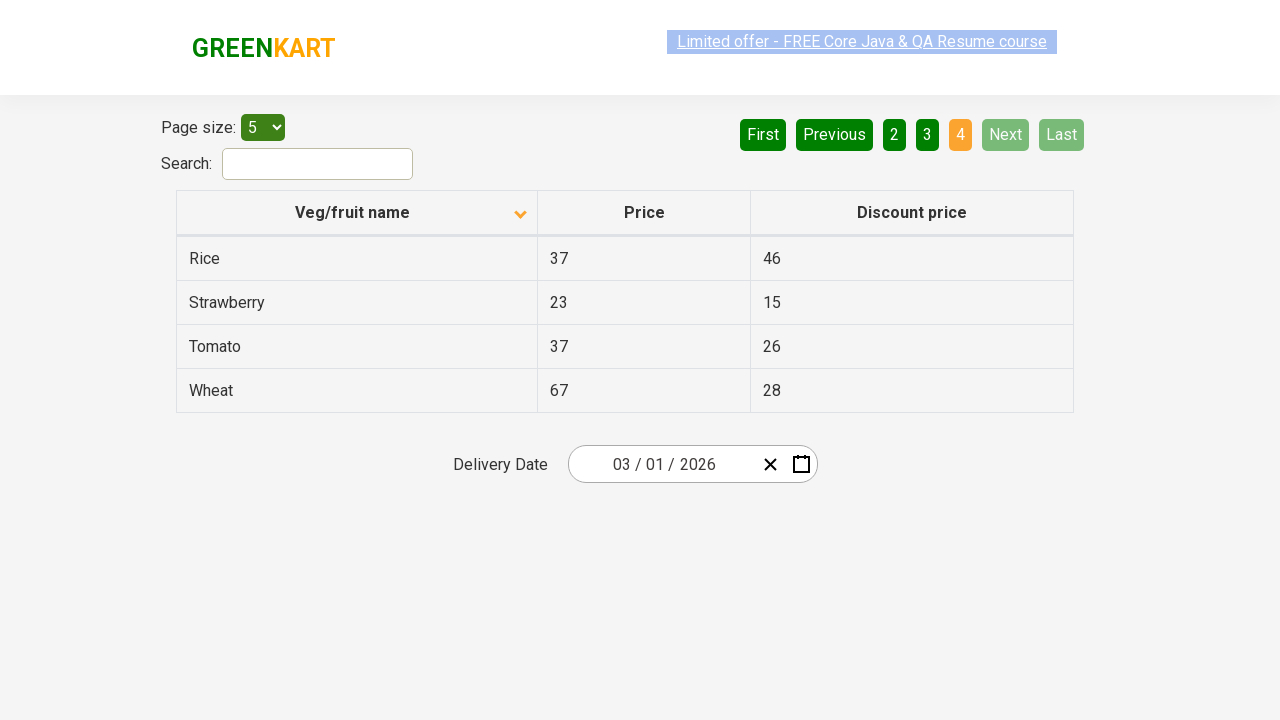

Found item containing 'Rice' on current page
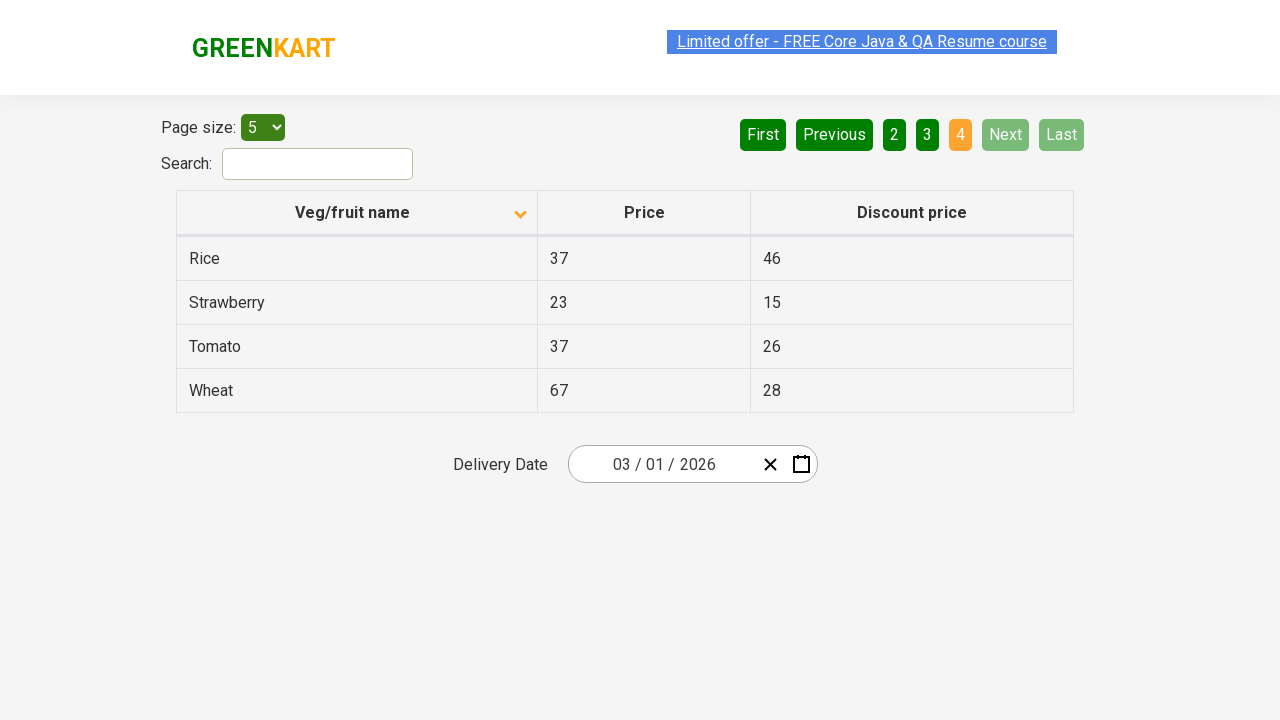

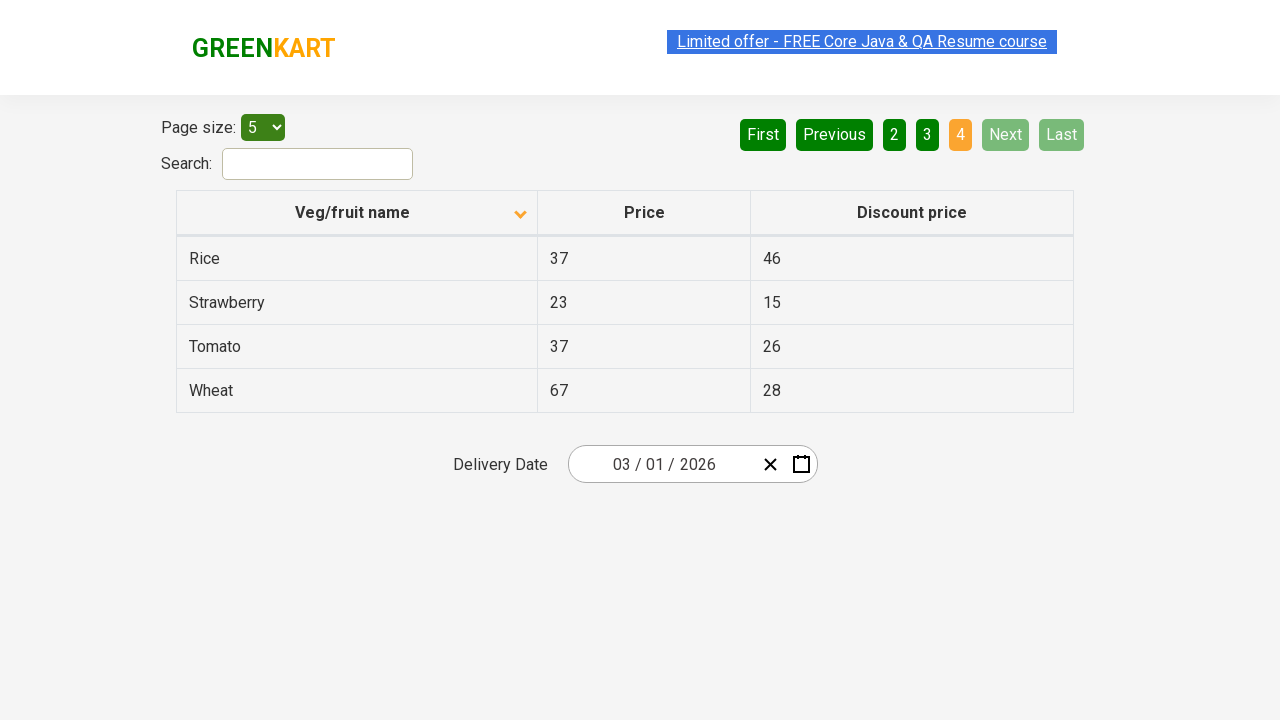